Tests a calculator form by extracting two numbers from the page, calculating their sum, and selecting the result from a dropdown menu

Starting URL: http://suninjuly.github.io/selects1.html

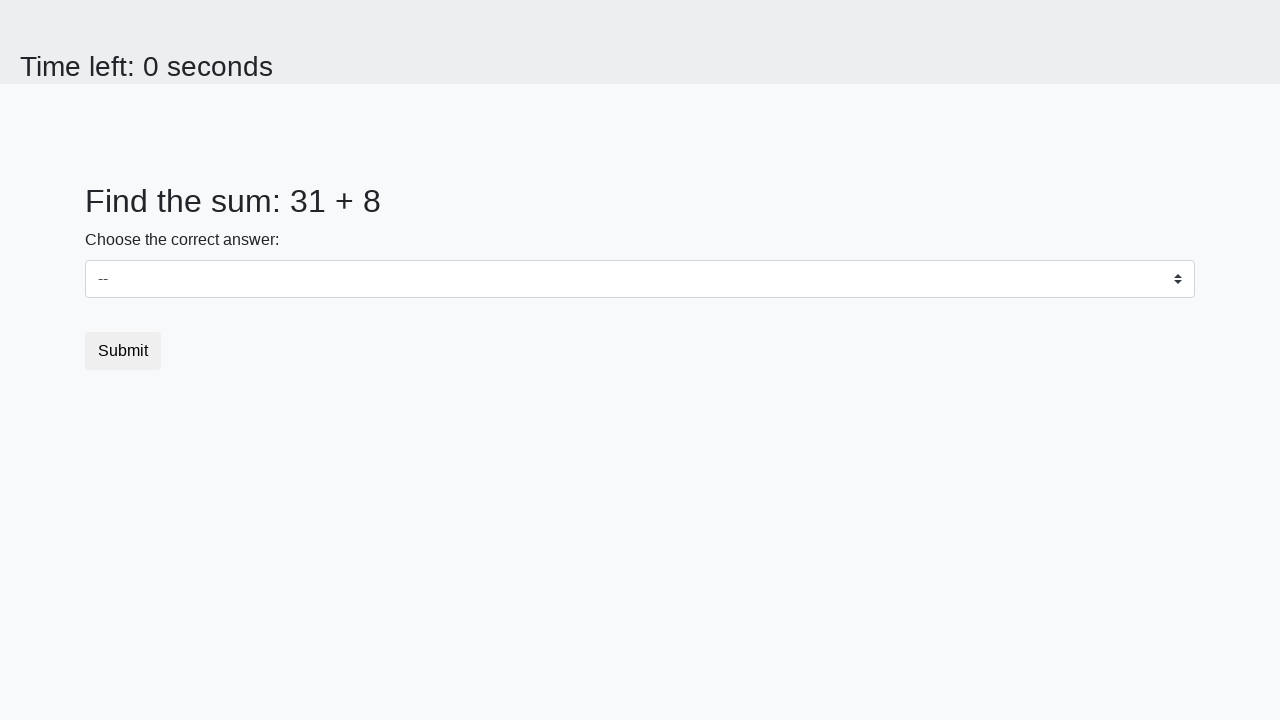

Extracted first number from span#num1
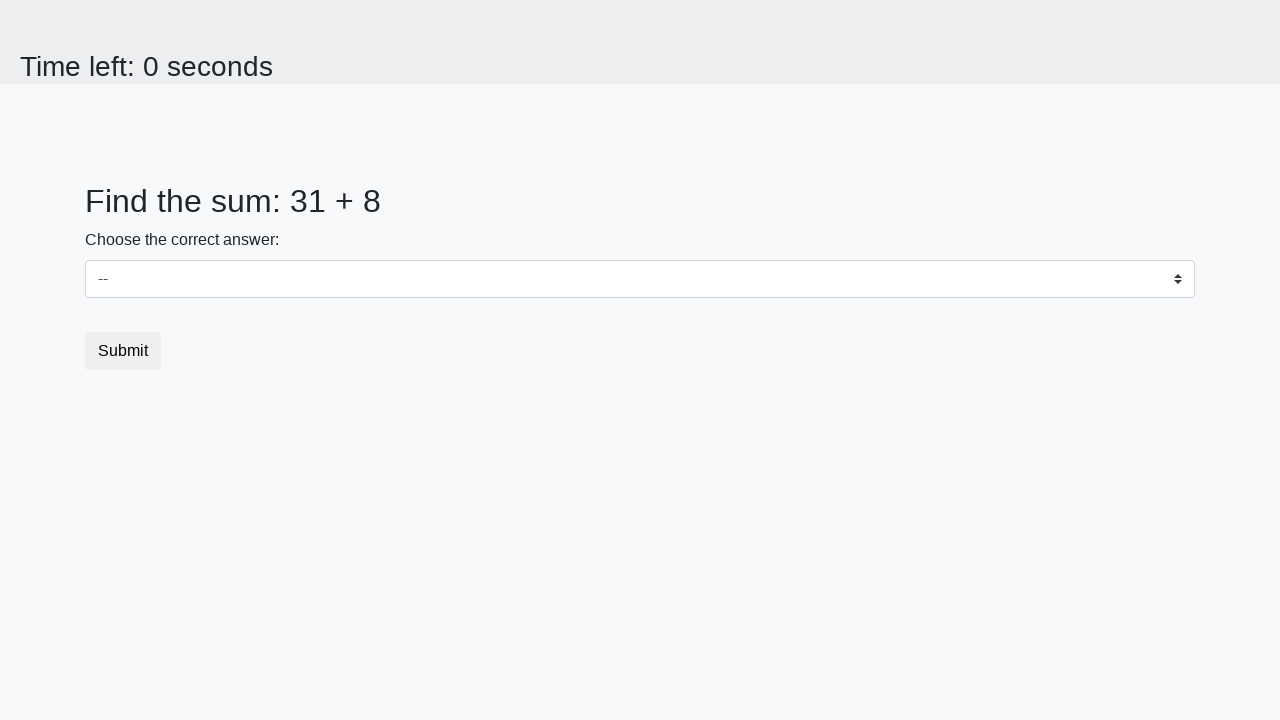

Extracted second number from span#num2
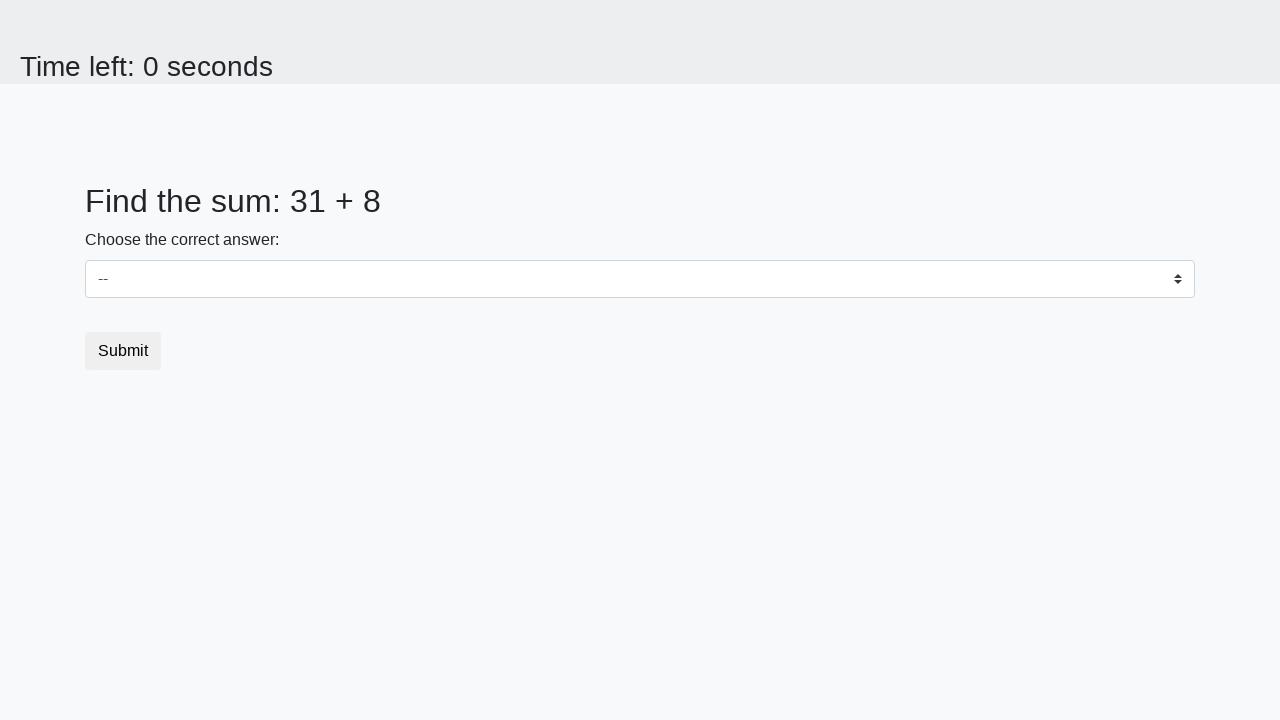

Calculated sum: 31 + 8 = 39
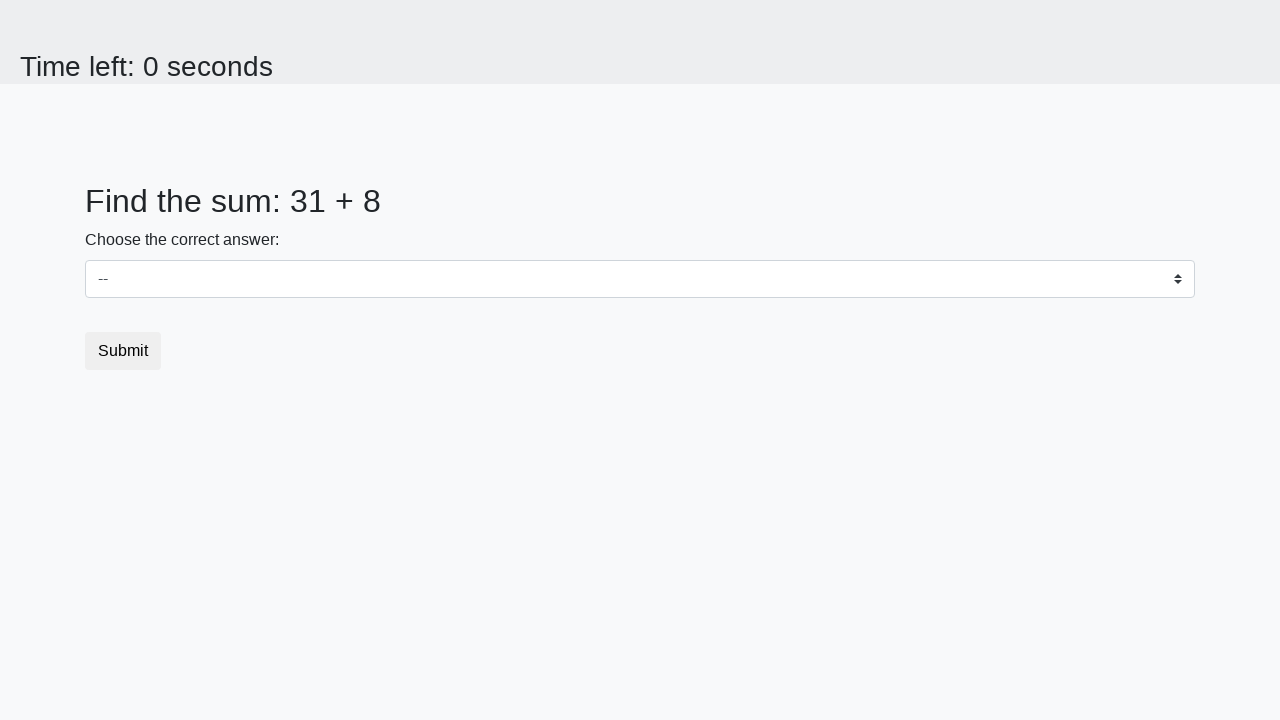

Selected sum value '39' from dropdown on select
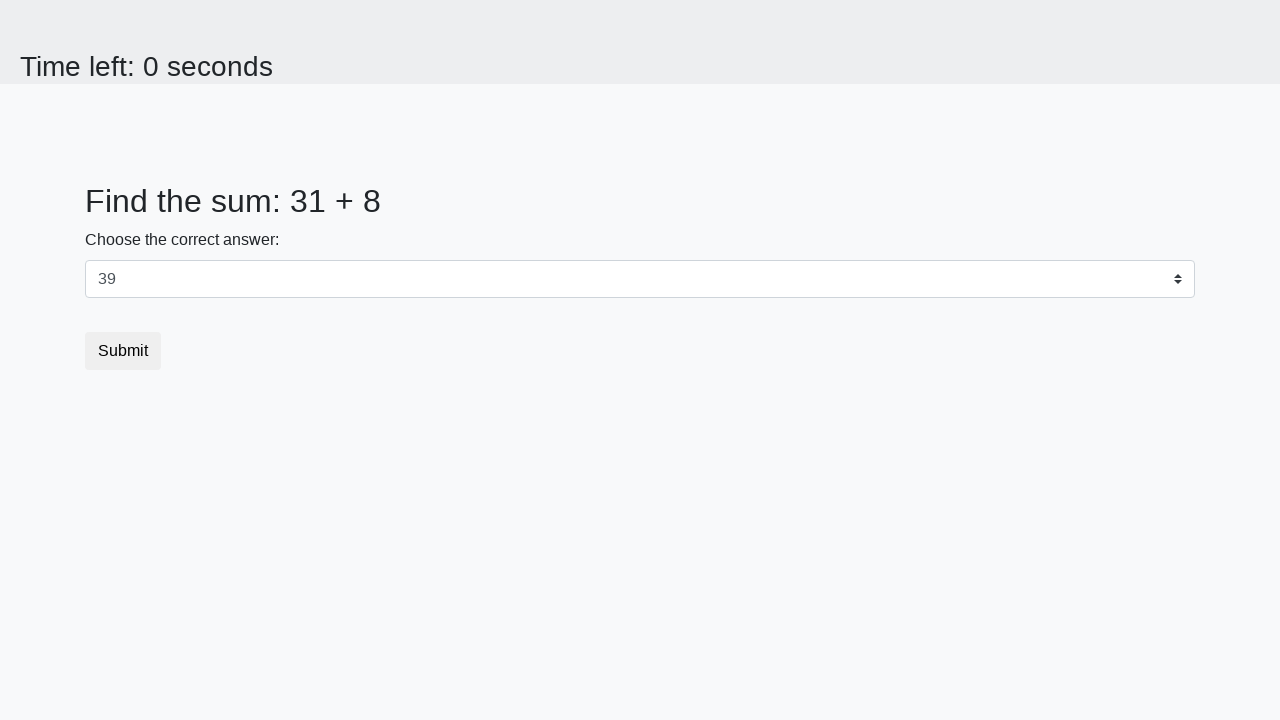

Clicked submit button at (123, 351) on button.btn
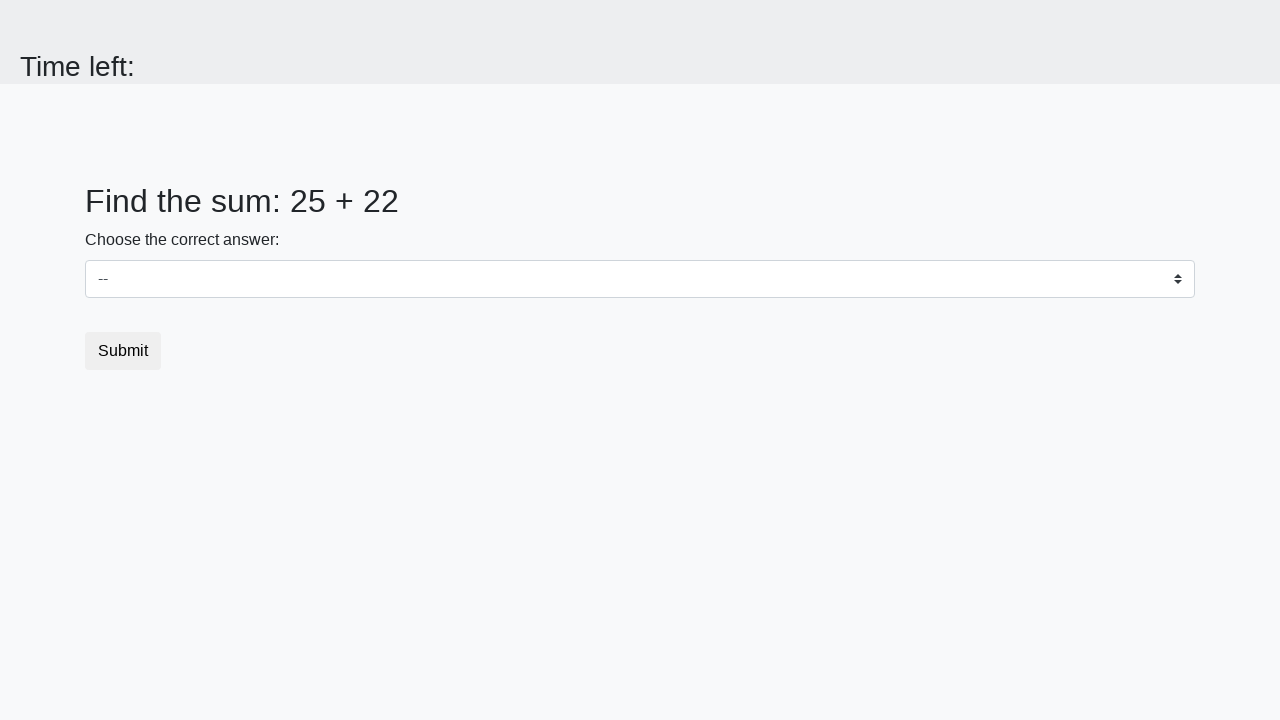

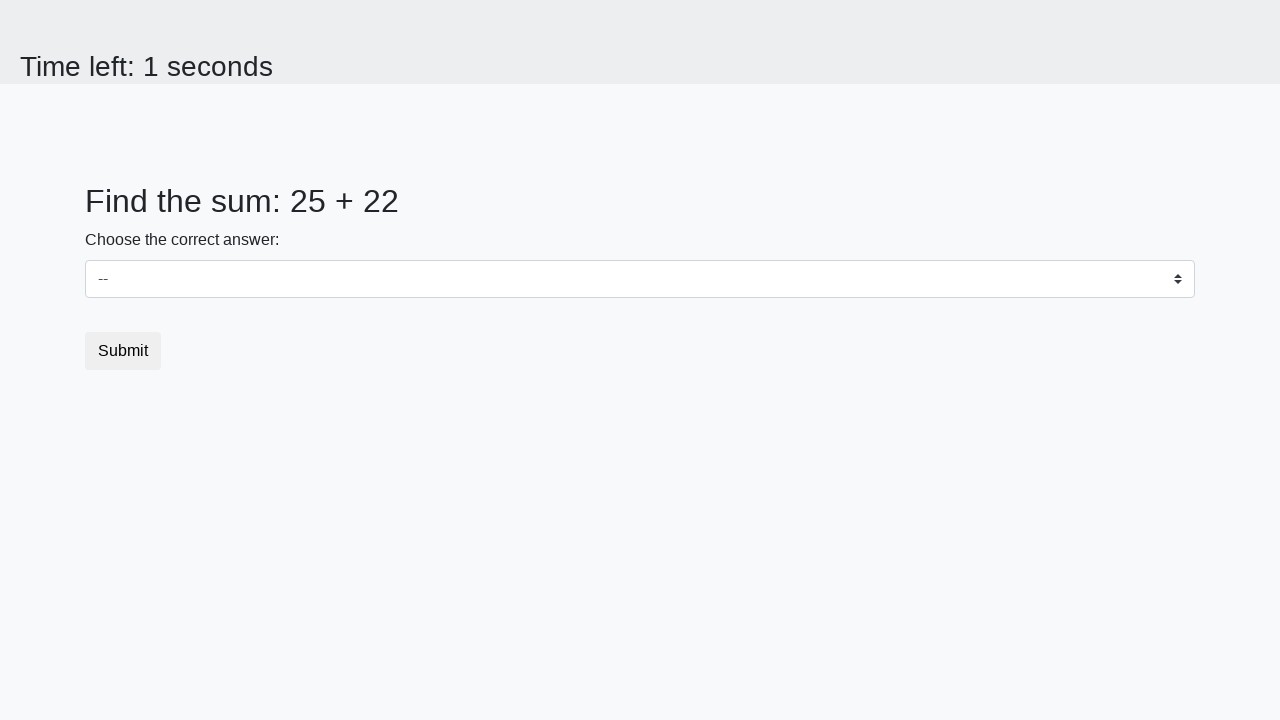